Tests a text box form by filling in full name, email, current address, and permanent address fields, then submitting the form

Starting URL: https://demoqa.com/text-box

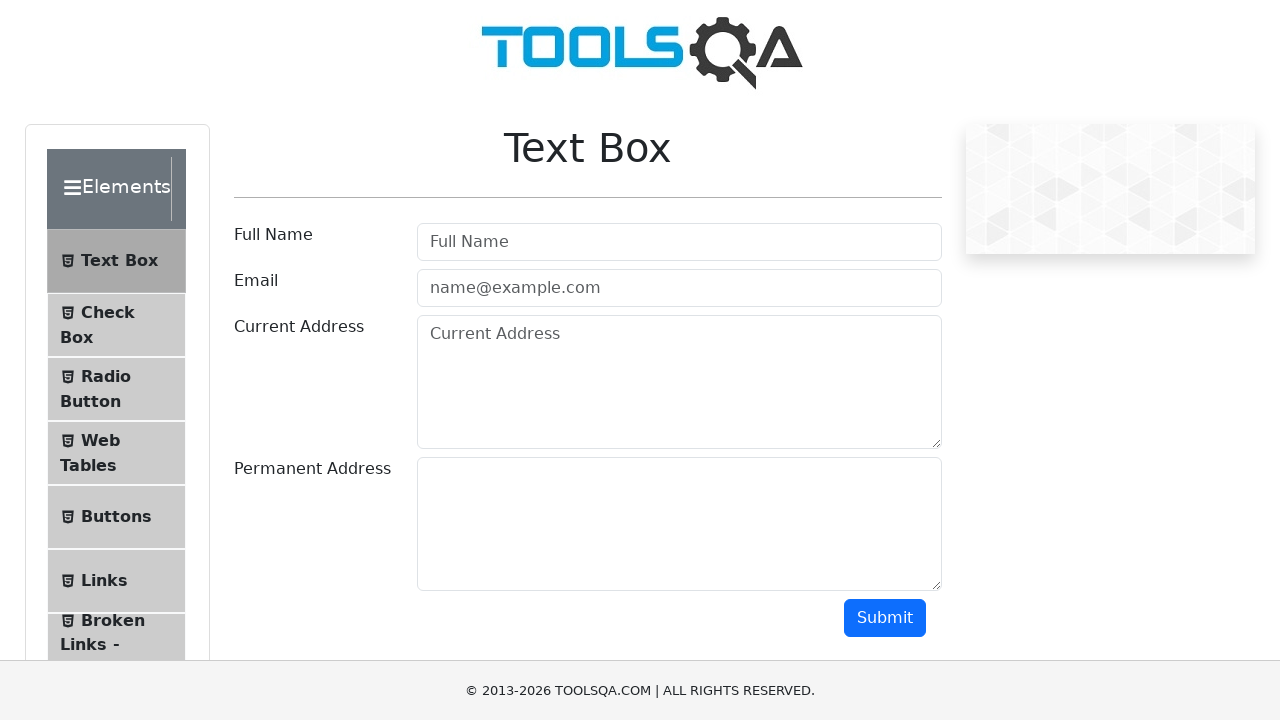

Filled Full Name field with 'Marcus Johnson' on #userName
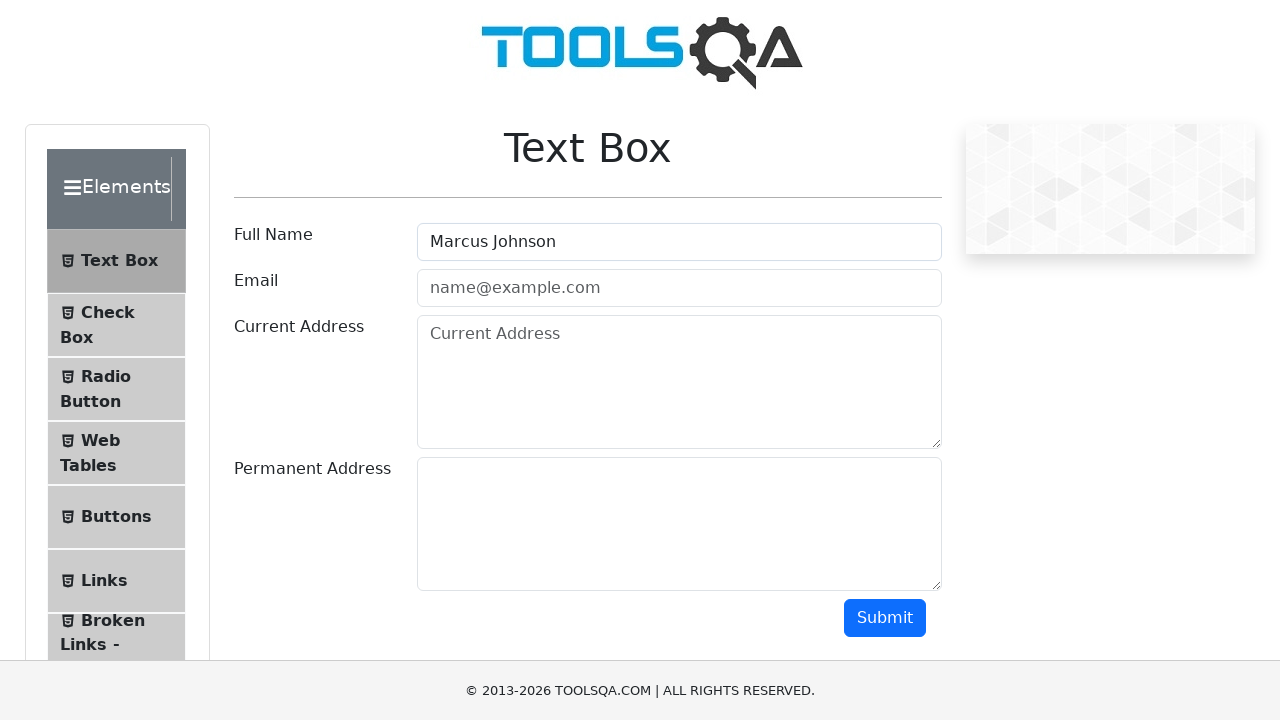

Filled Email field with 'marcus.johnson@example.com' on input#userEmail
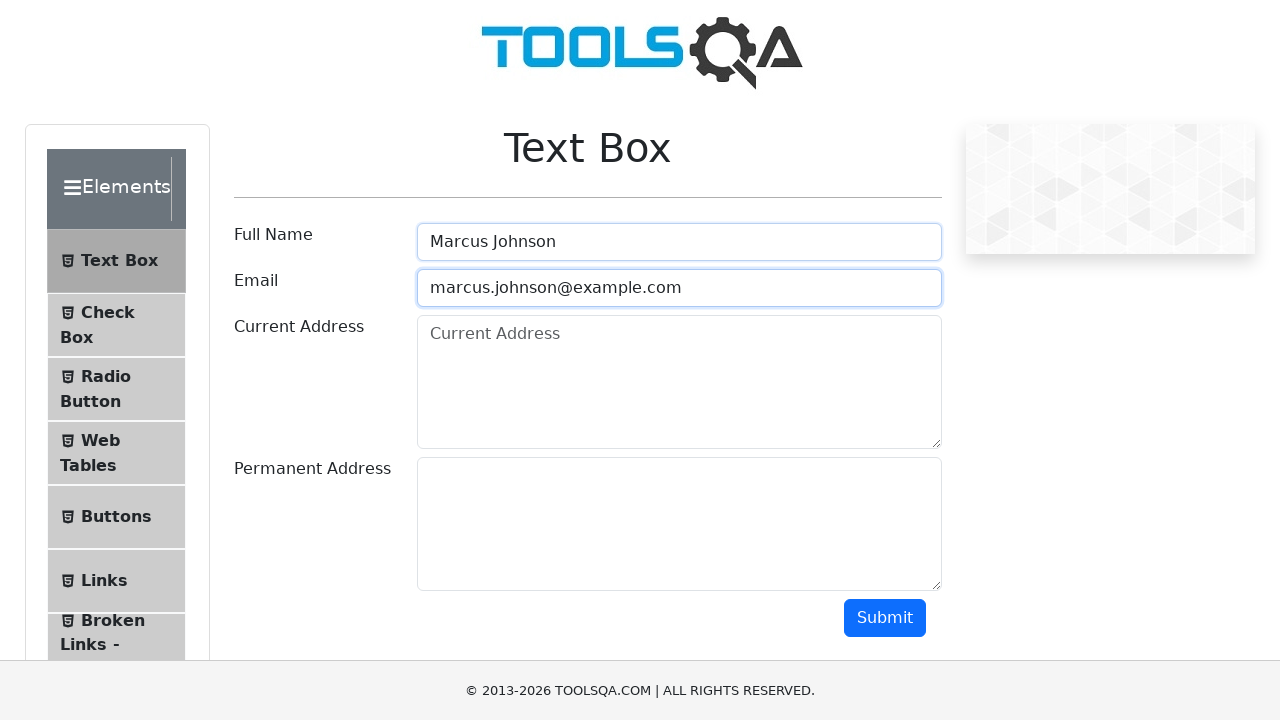

Filled Current Address field with '742 Evergreen Terrace, Springfield' on textarea#currentAddress
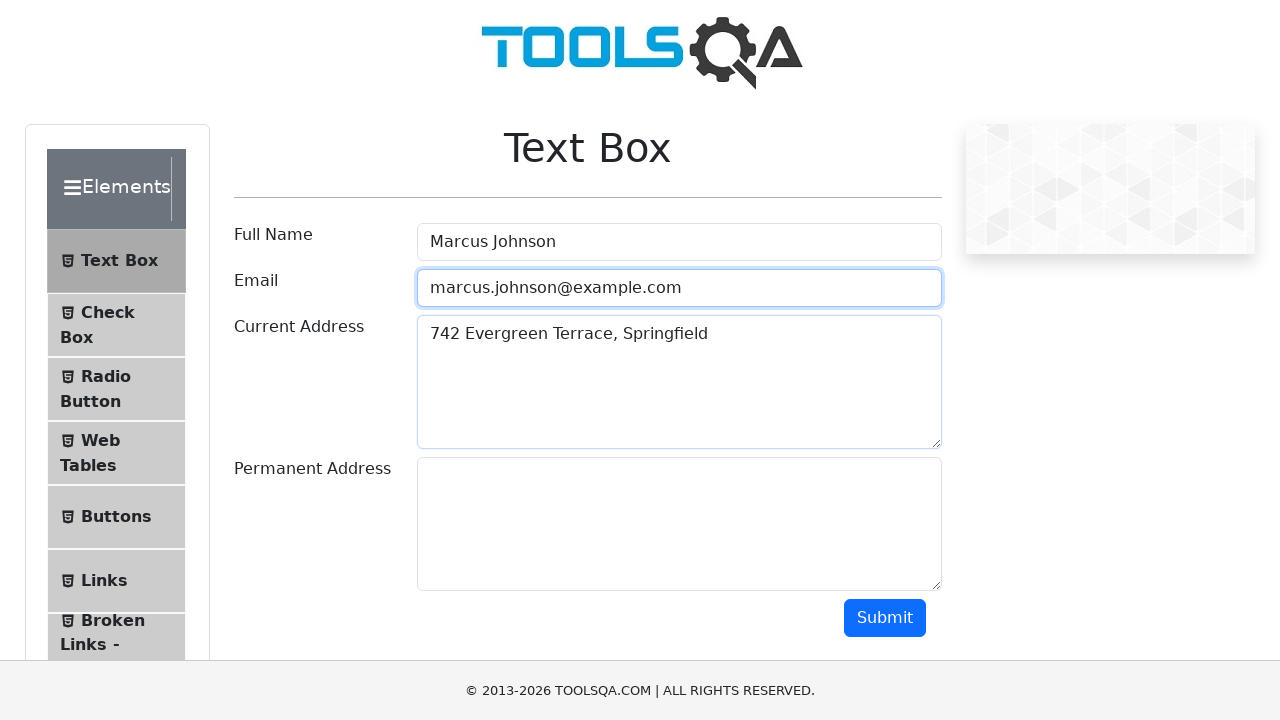

Filled Permanent Address field with '123 Main Street, Chicago, IL 60601' on textarea#permanentAddress
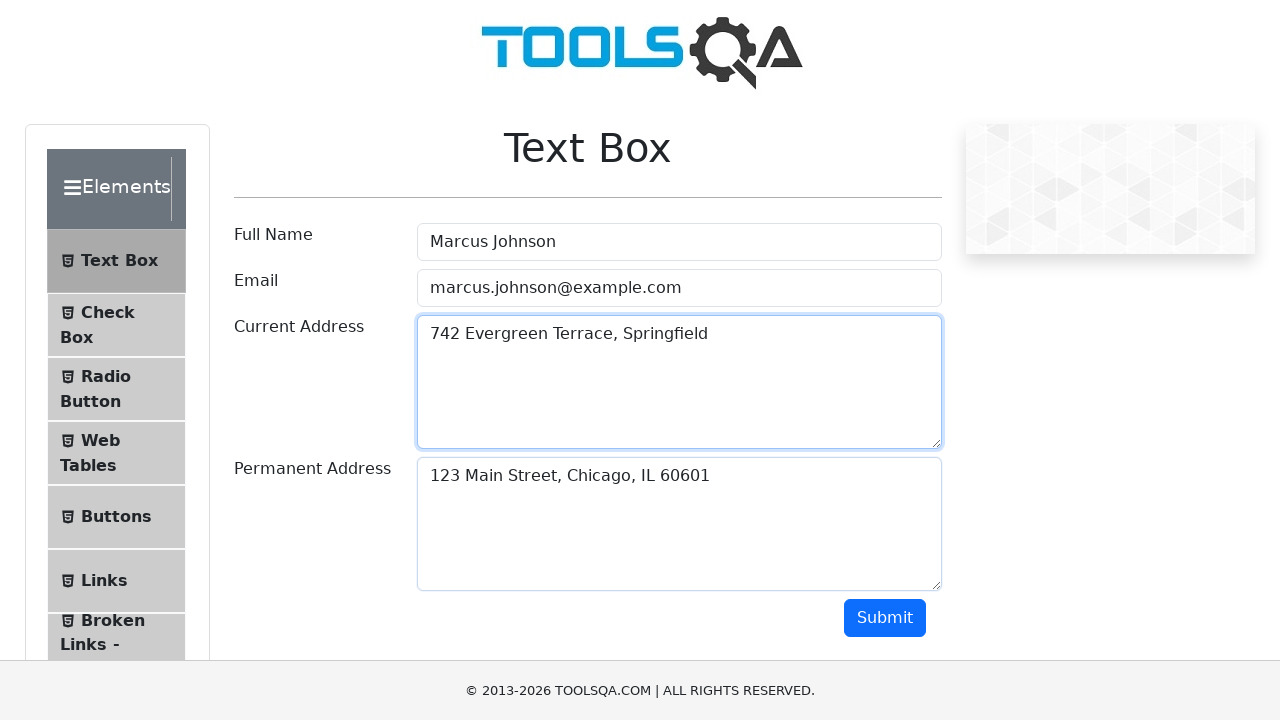

Clicked Submit button to submit the form at (885, 618) on xpath=//button[@id='submit']
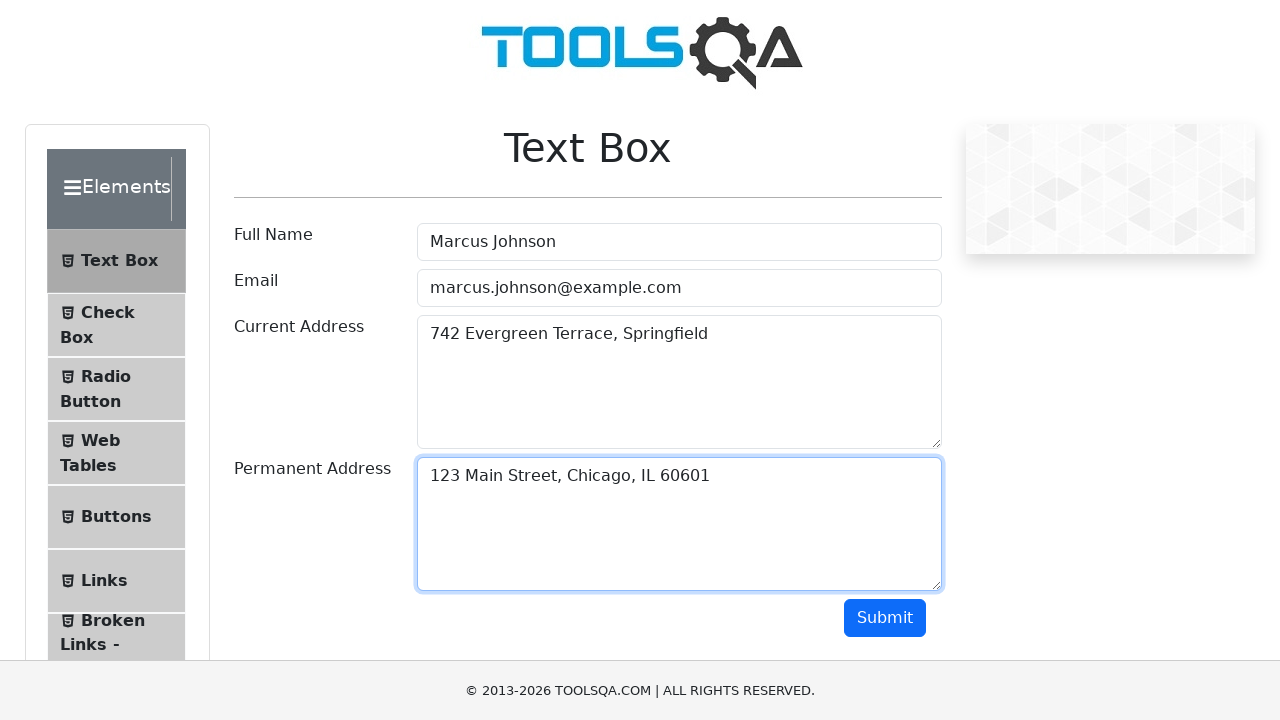

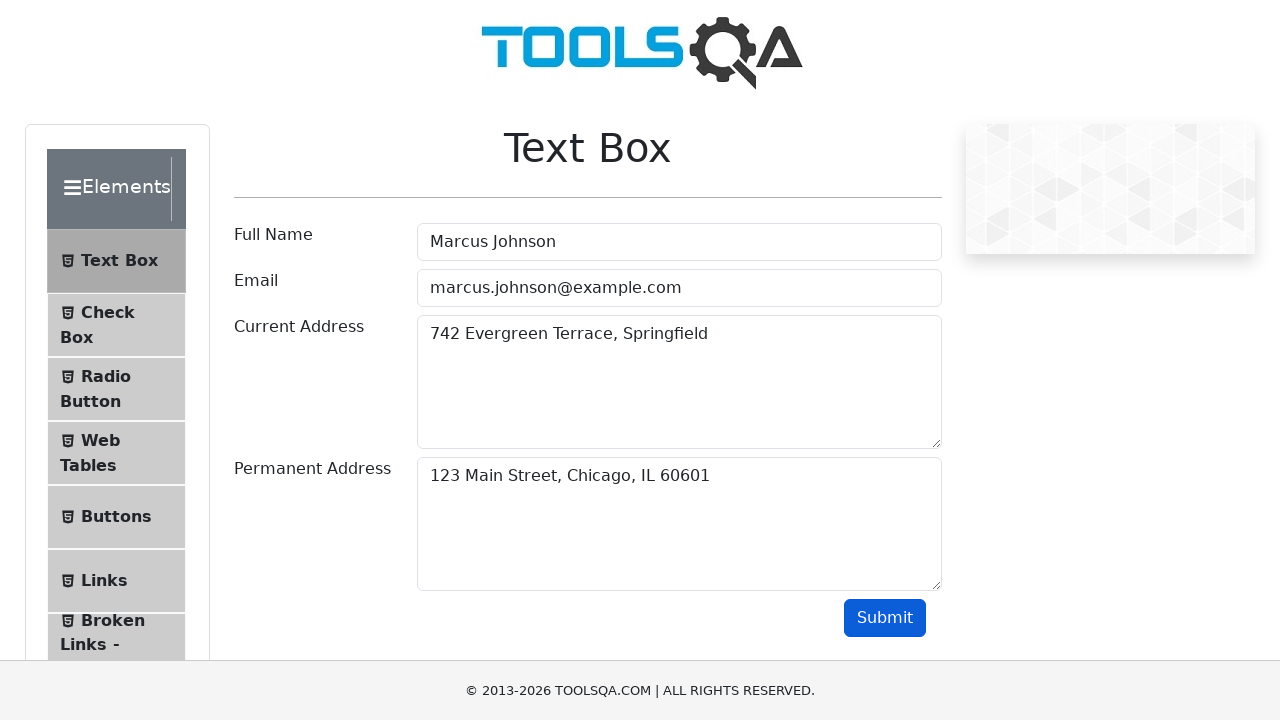